Tests page scrolling functionality by scrolling the main page and then scrolling within a specific table element, then verifies that the sum of values in the fourth column matches the displayed total amount.

Starting URL: https://qaclickacademy.com/practice.php

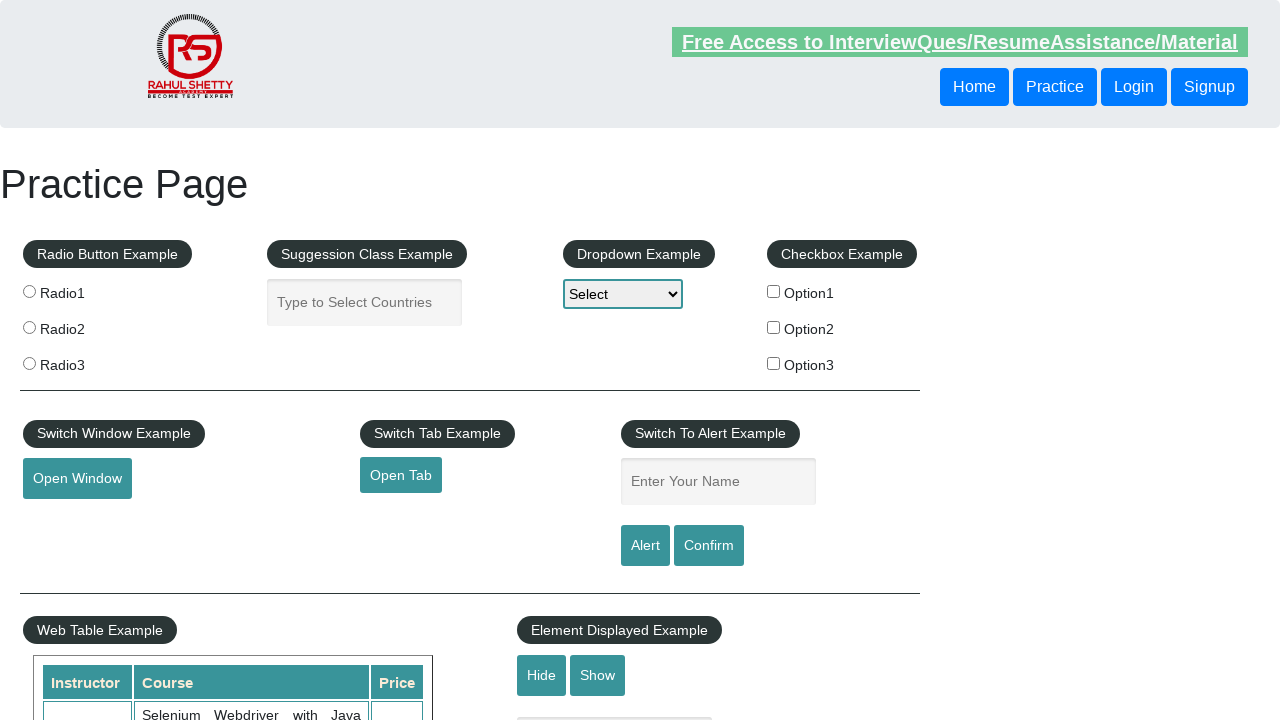

Scrolled main page down by 900 pixels
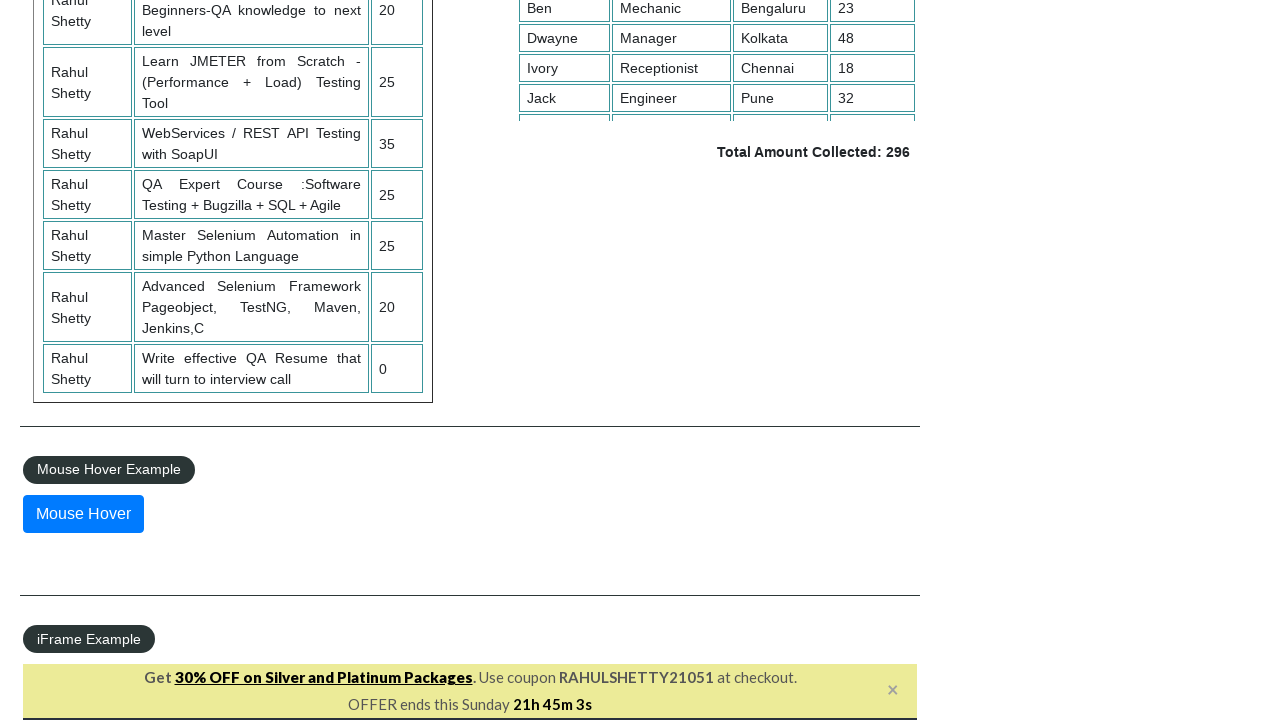

Waited 2 seconds for content to load
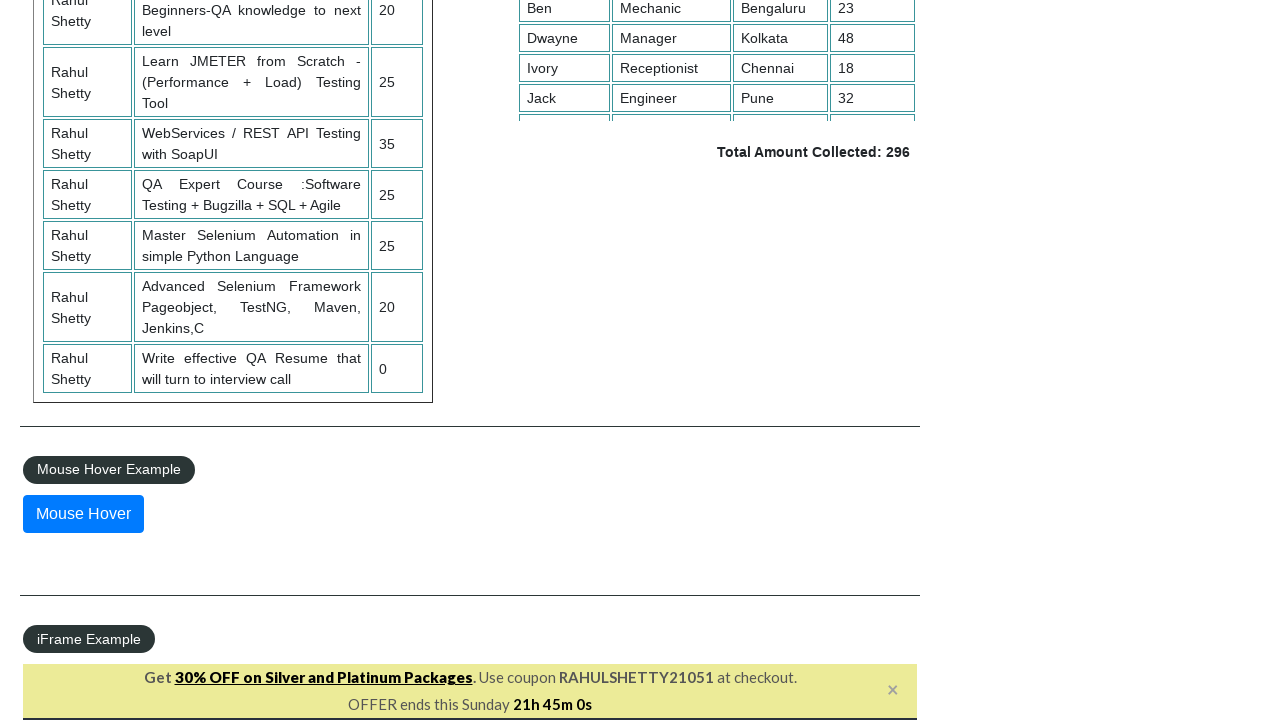

Scrolled within the table element to position 5000
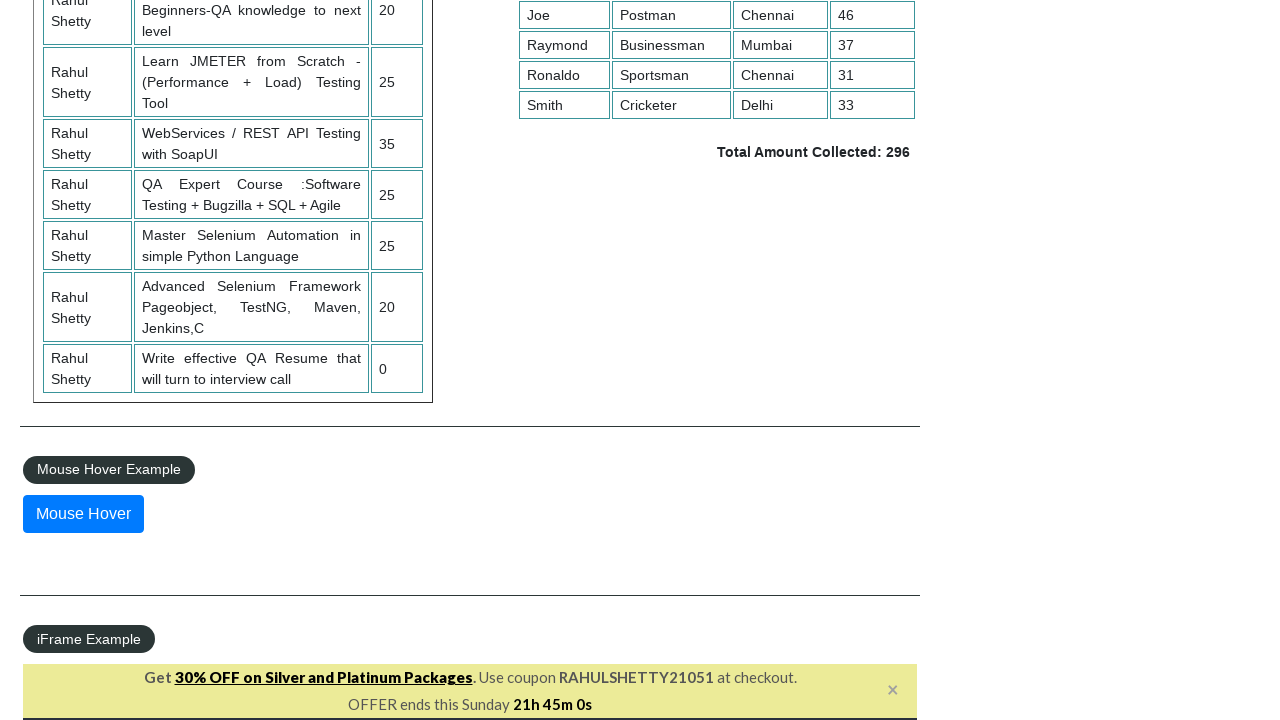

Waited 1 second for table to finish scrolling
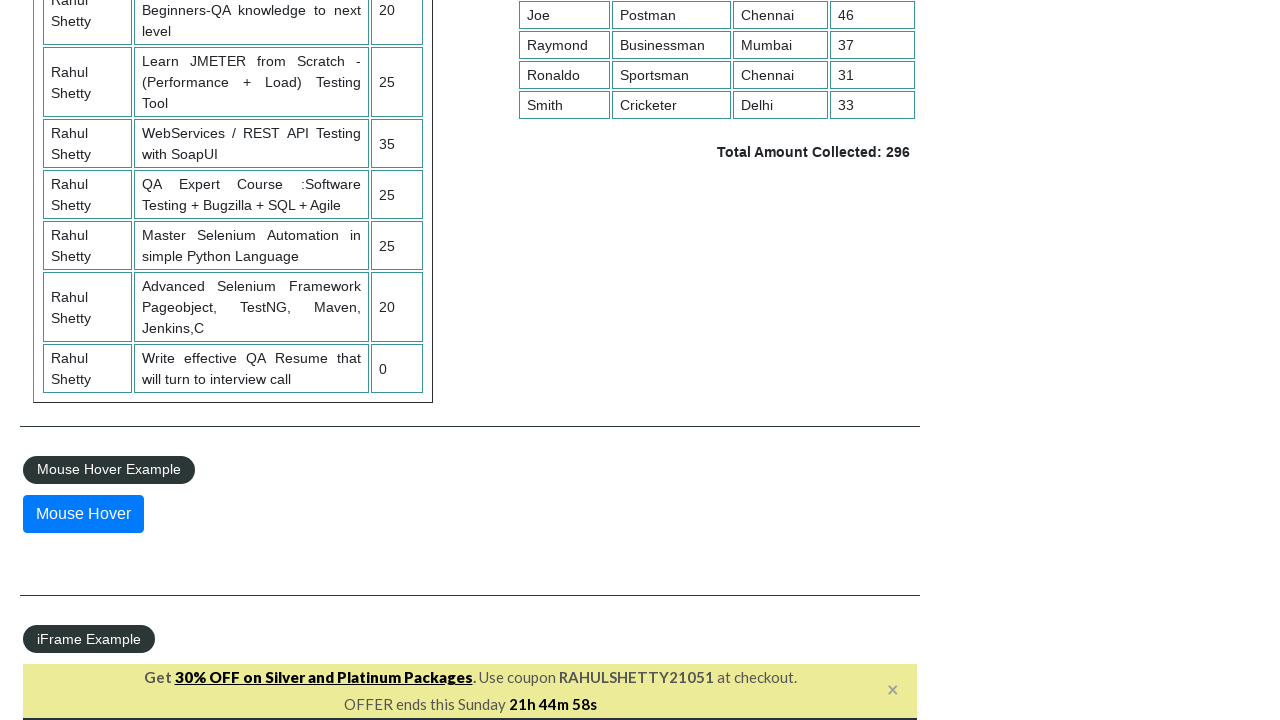

Waited for fourth column table cells to be visible
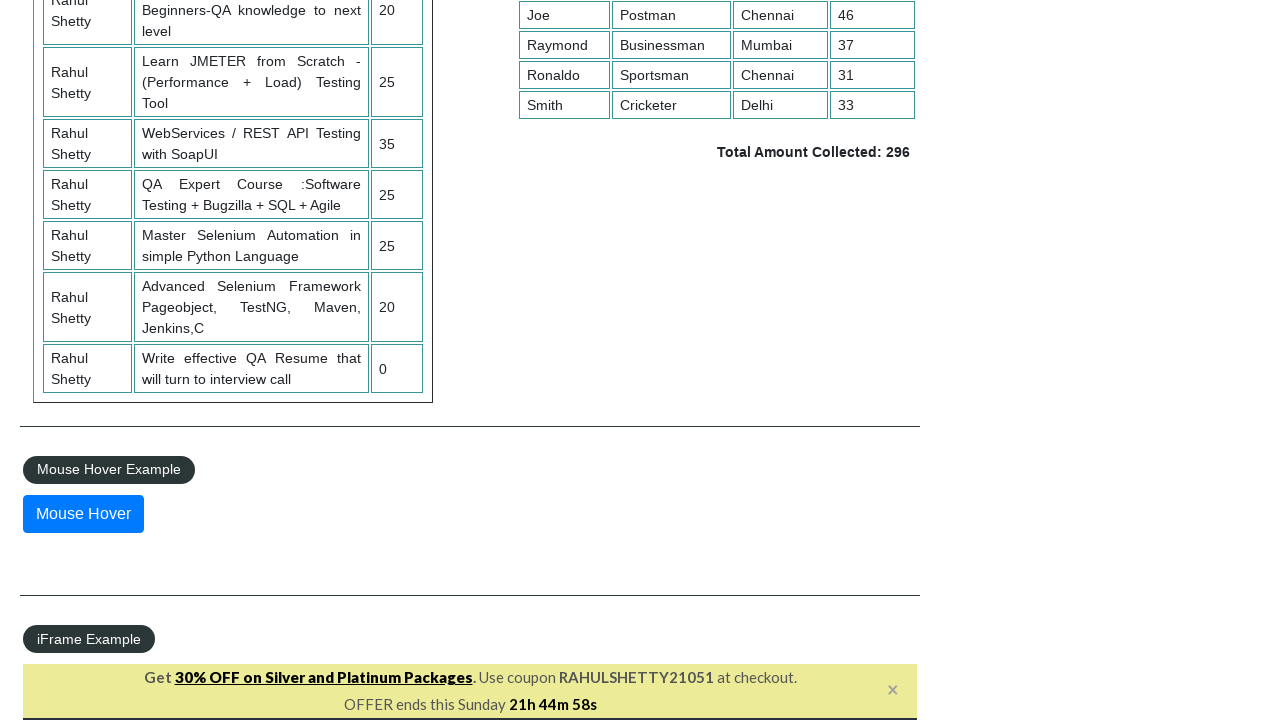

Retrieved all values from the fourth column
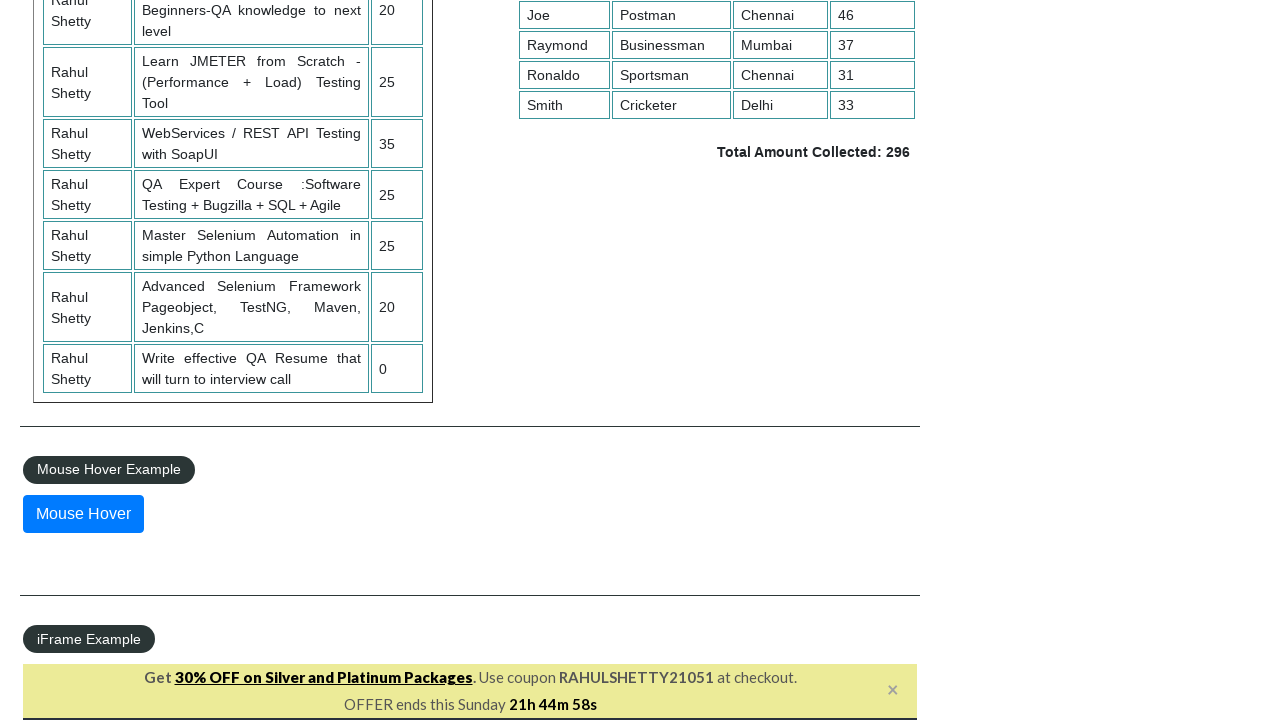

Calculated sum of fourth column values: 296
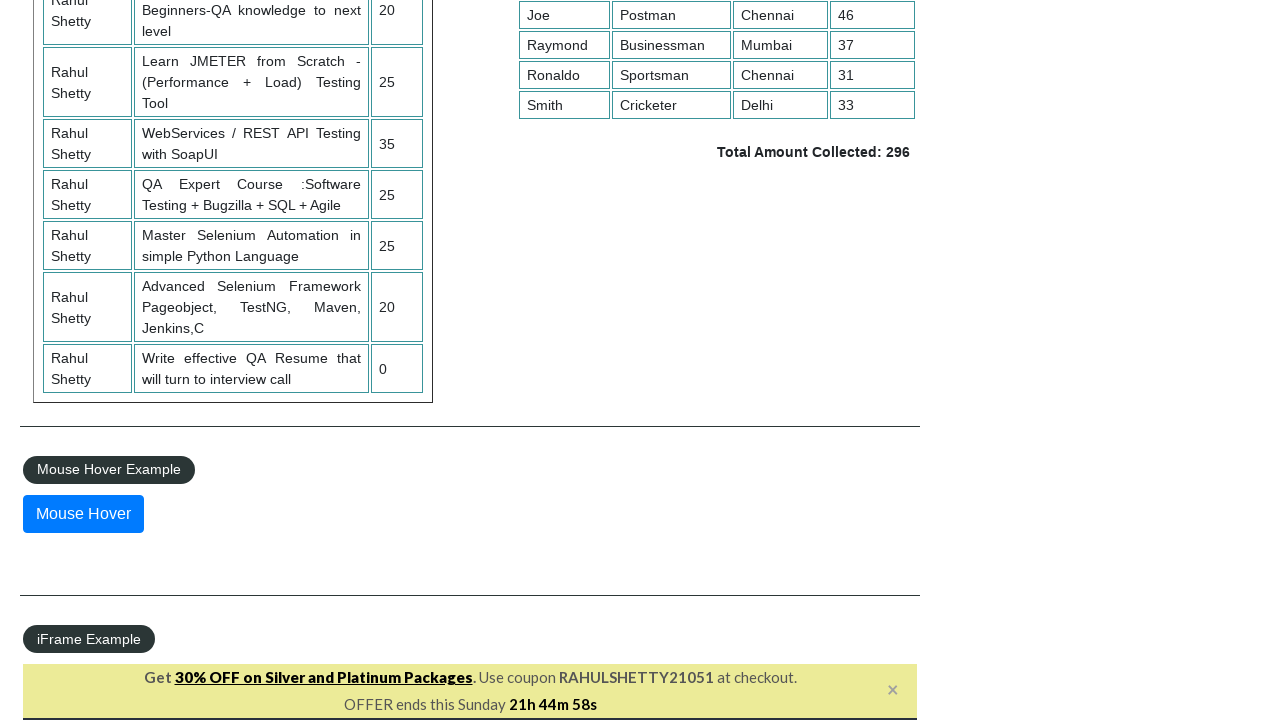

Retrieved displayed total amount text
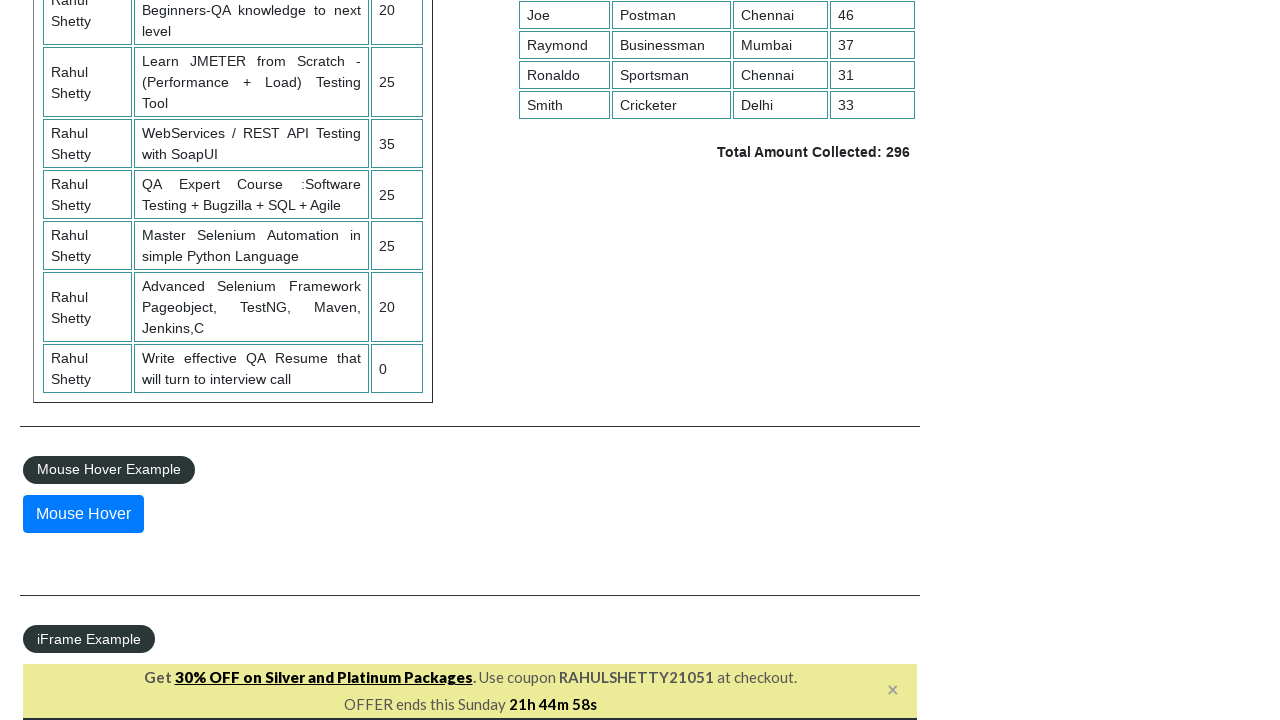

Extracted displayed total amount: 296
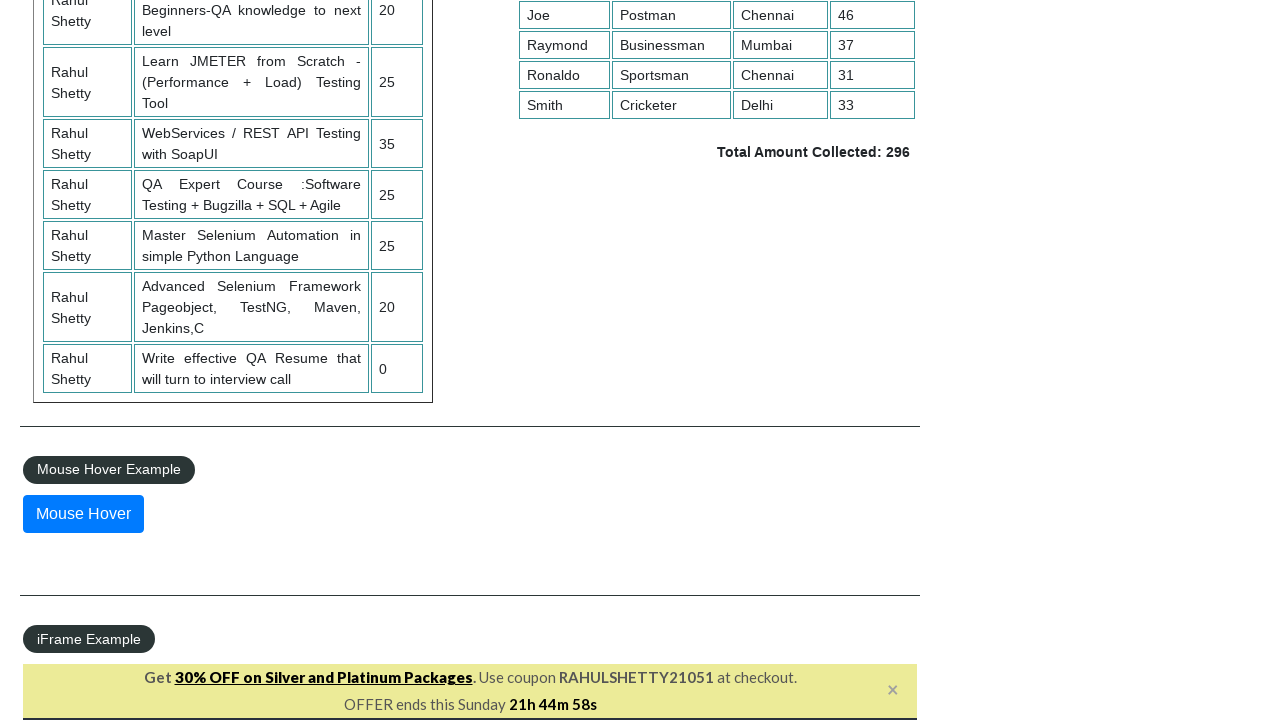

Verified that calculated sum (296) matches displayed total (296)
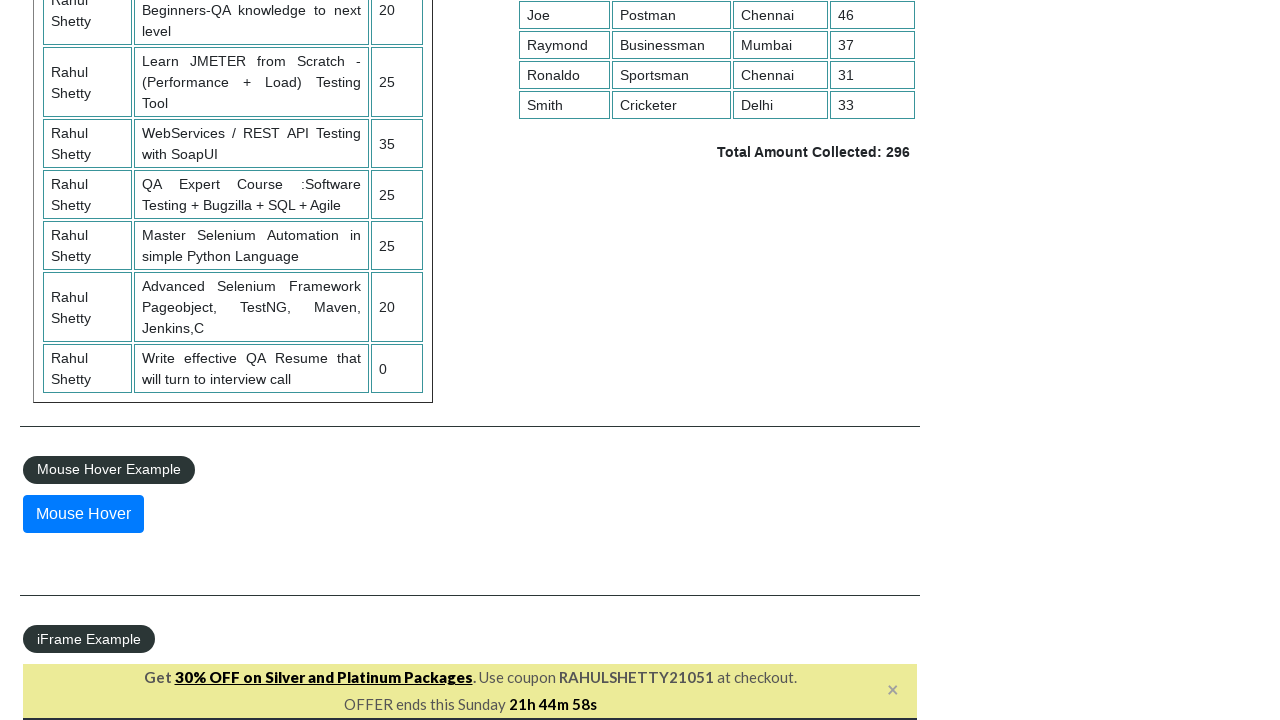

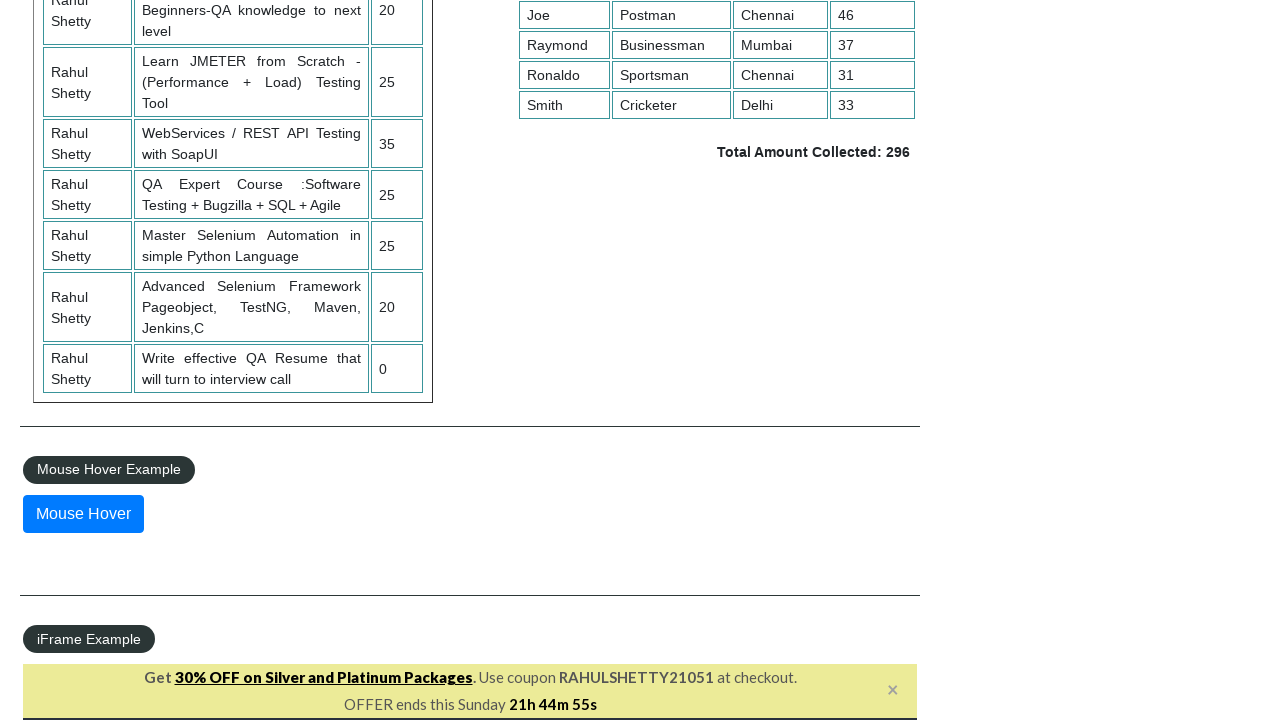